Tests multi-level dropdown menu hover and click functionality by hovering over menu items and clicking on a submenu option

Starting URL: https://phppot.com/demo/multilevel-dropdown-menu-with-pure-css/

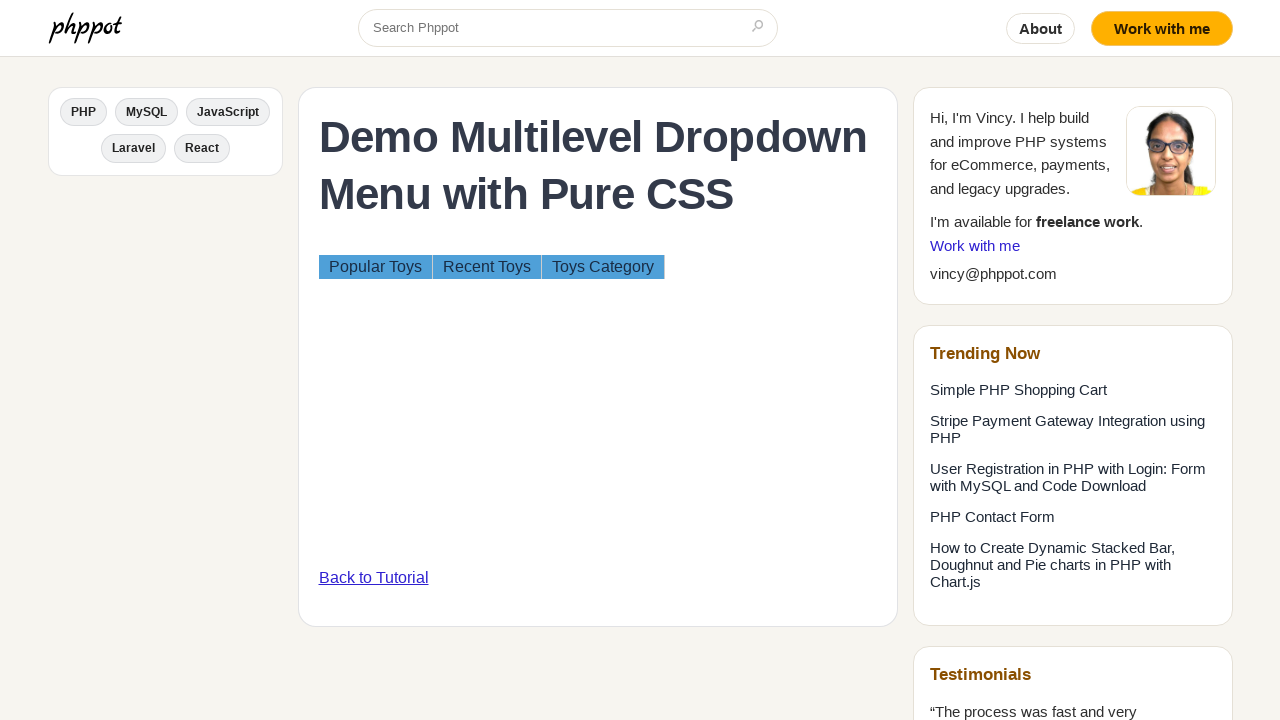

Hovered over 'Popular Toys' menu item at (375, 266) on a:has-text('Popular Toys')
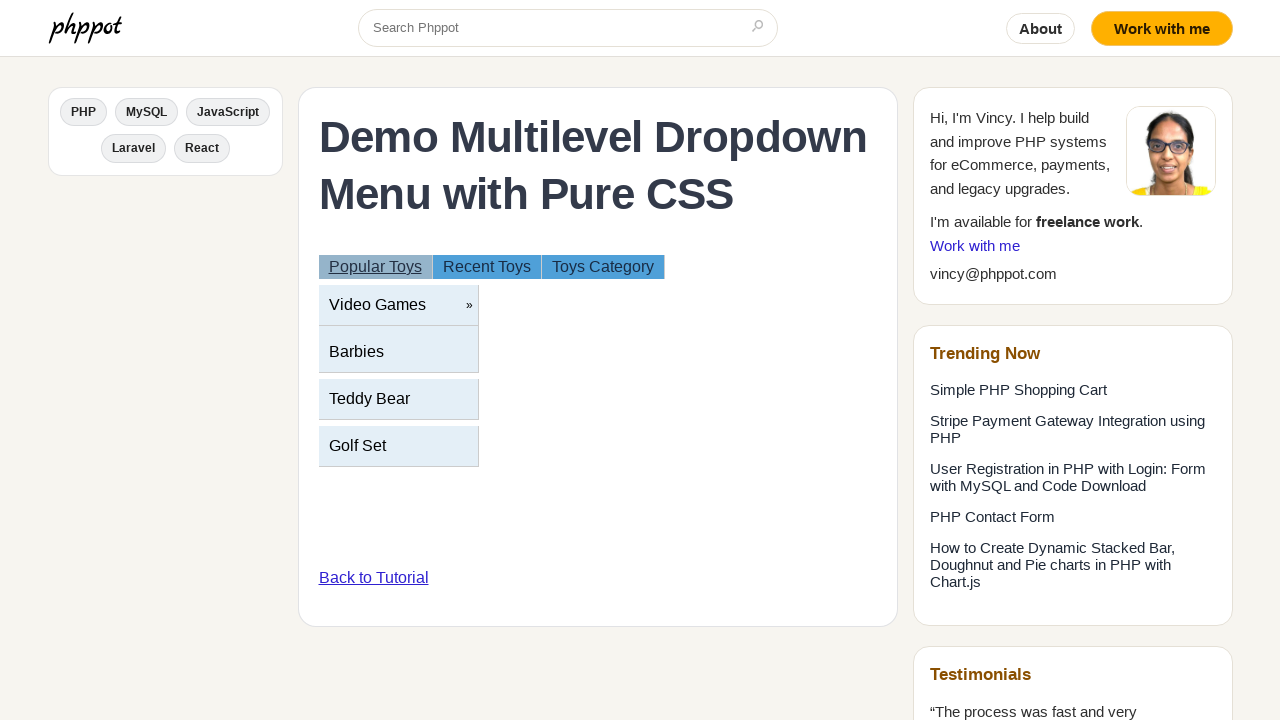

Hovered over 'Video Games' submenu item at (377, 304) on a:has-text('Video Games')
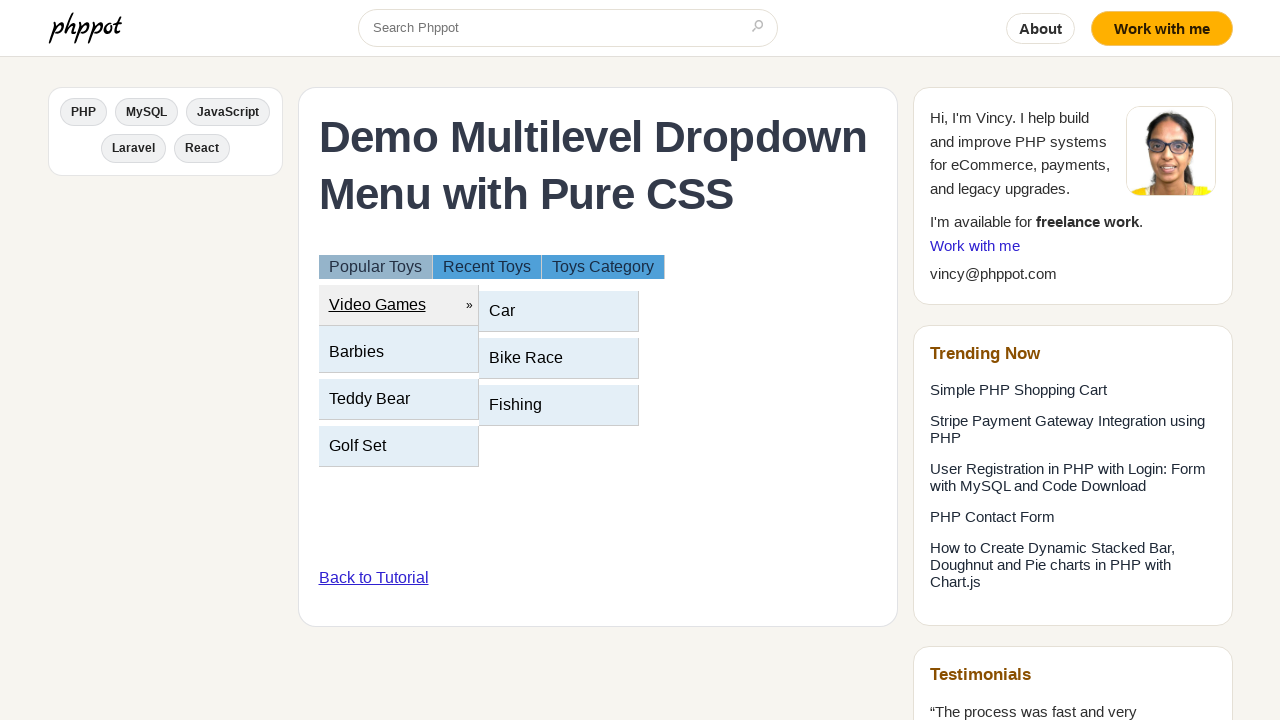

Clicked on 'Car' submenu option at (502, 310) on a:has-text('Car')
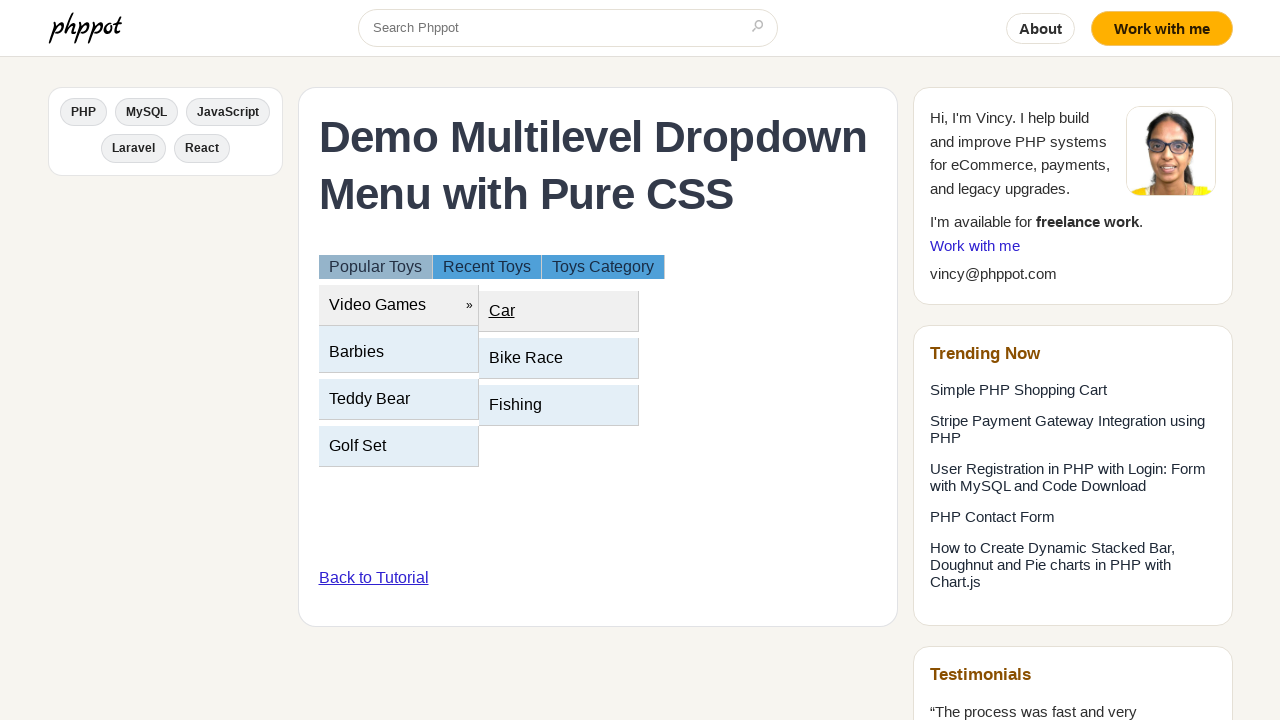

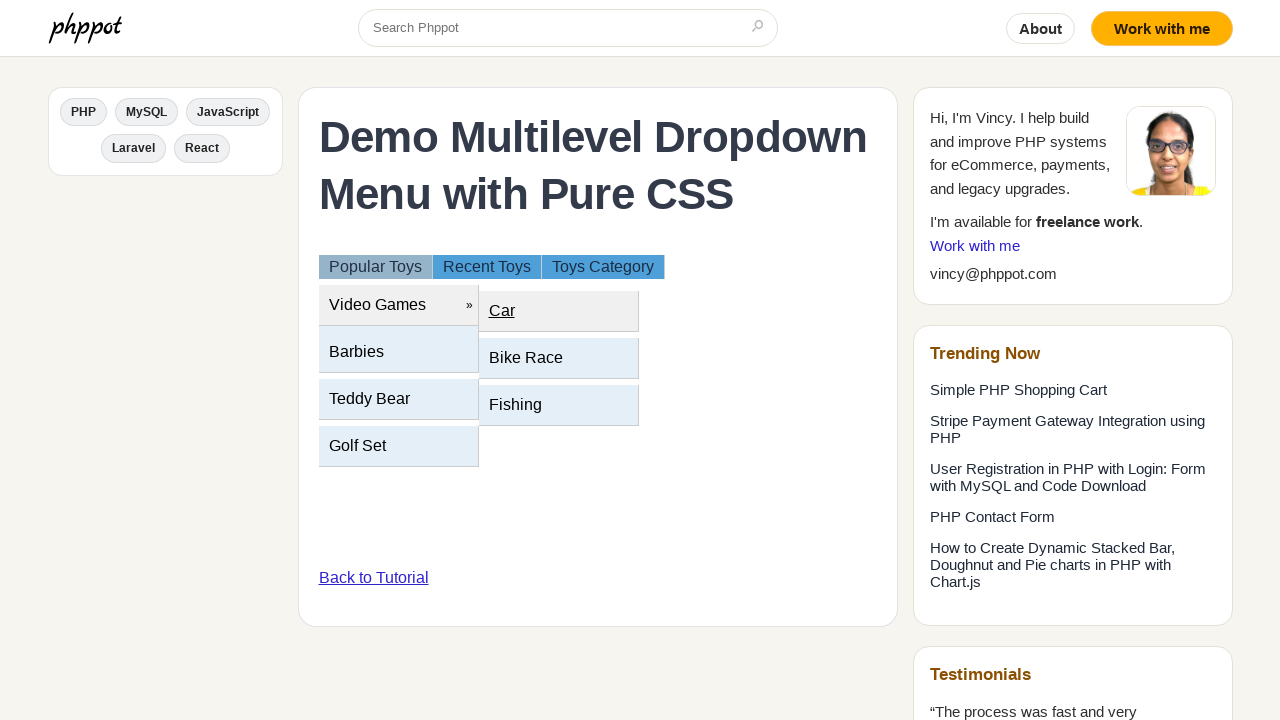